Solves a math problem by extracting a value from an element attribute, calculating the result, and submitting a form with checkbox and radio button selections

Starting URL: http://suninjuly.github.io/get_attribute.html

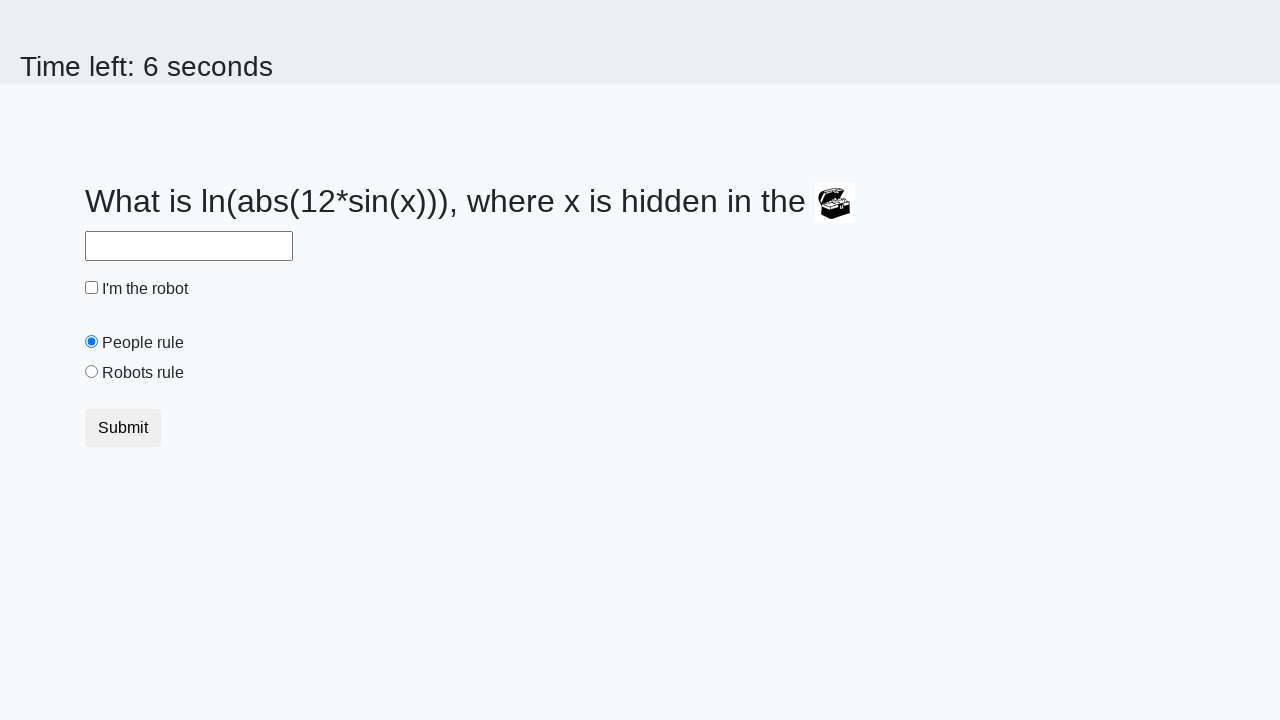

Located treasure element
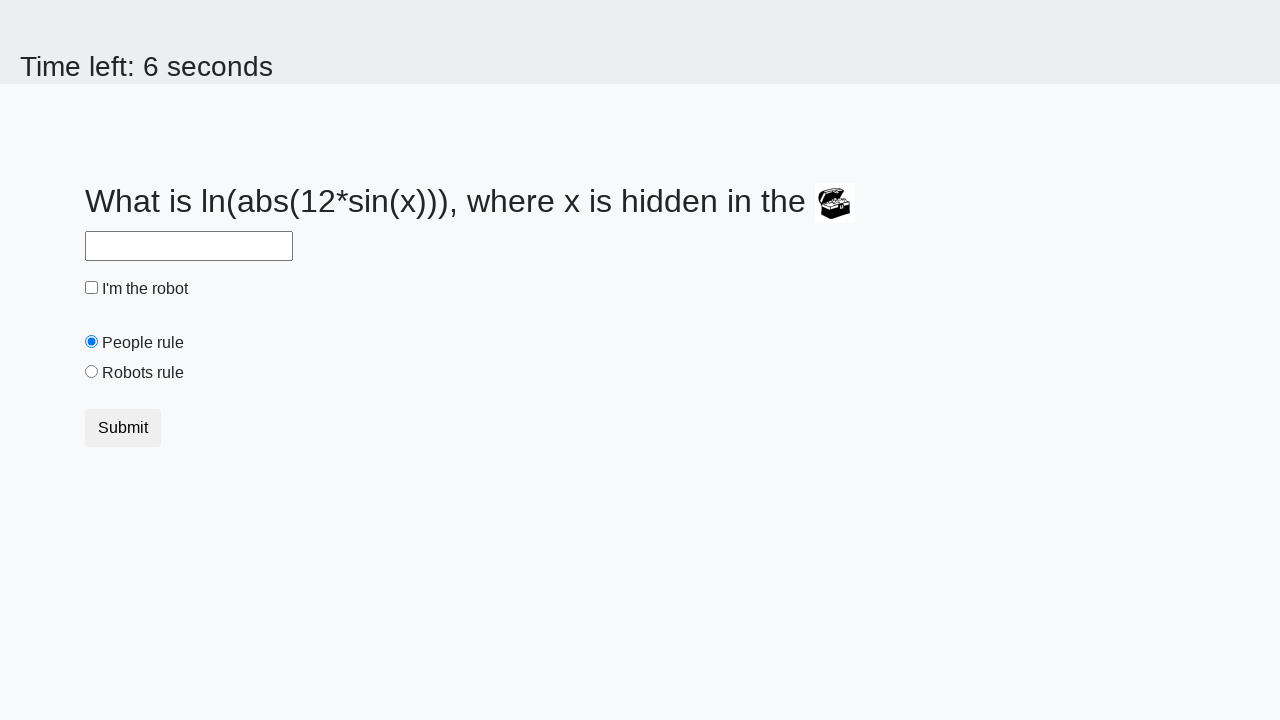

Extracted valuex attribute from treasure element
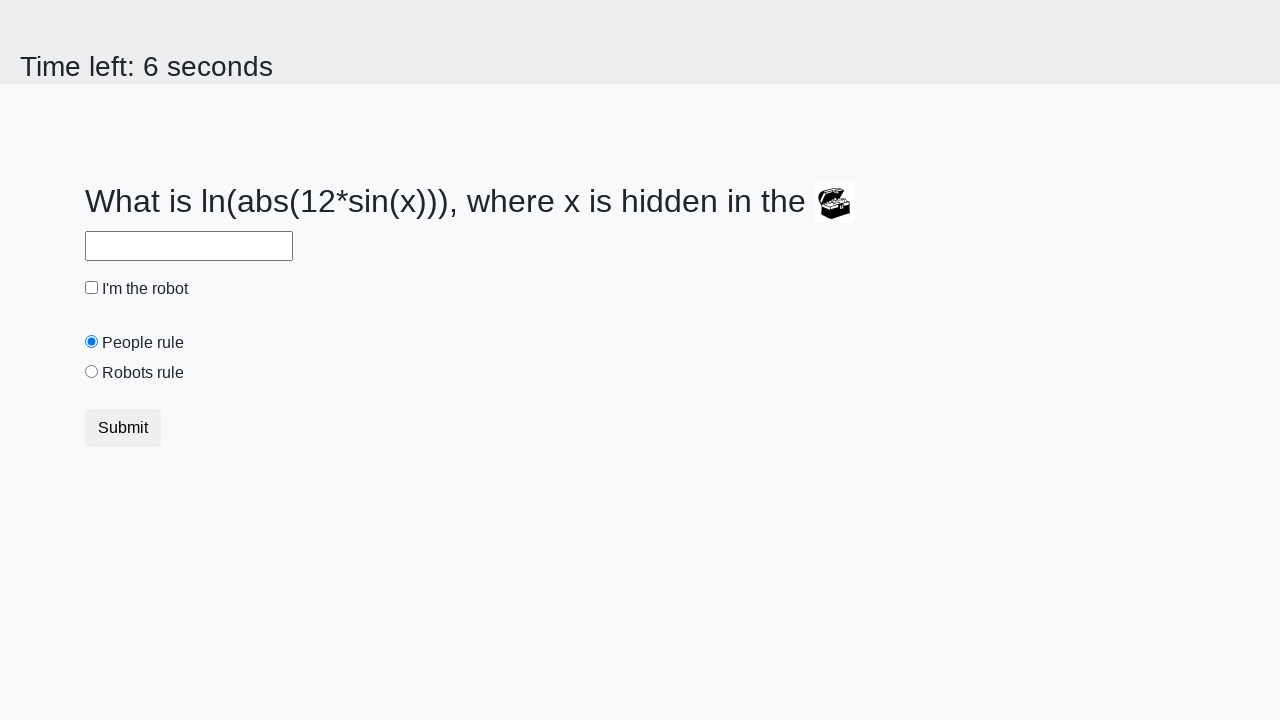

Calculated math result using extracted value
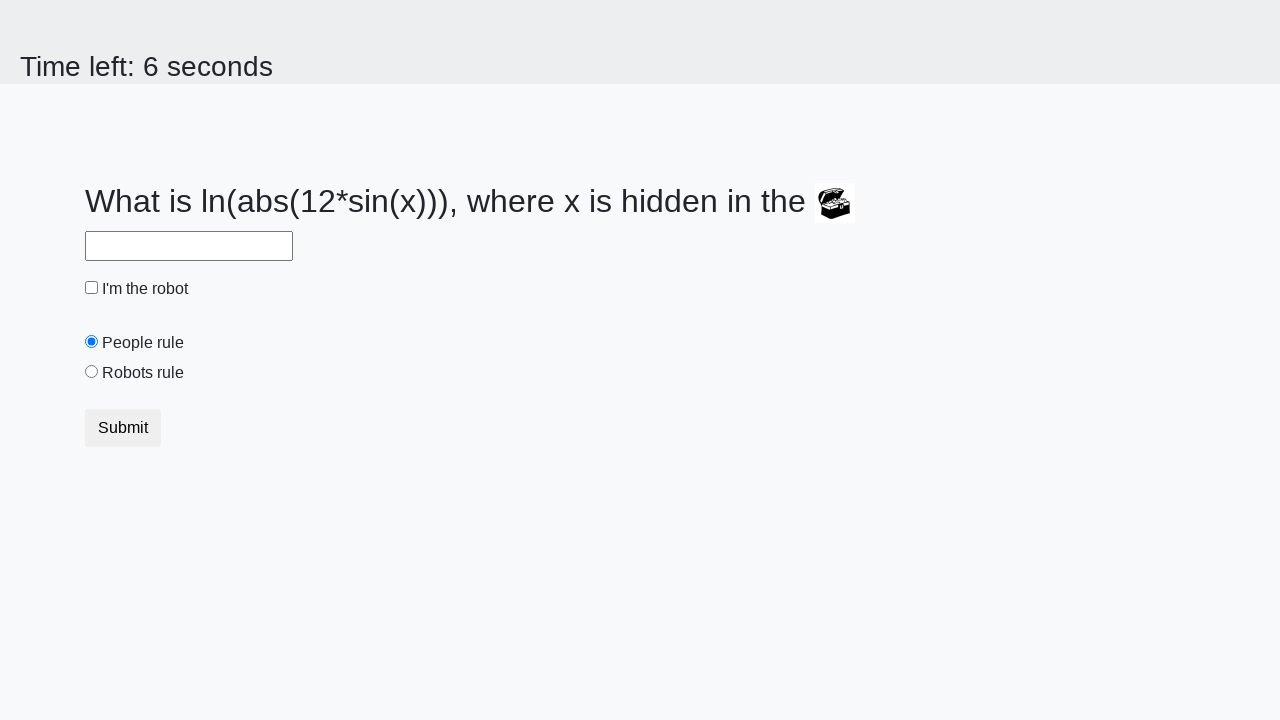

Filled answer field with calculated result on #answer
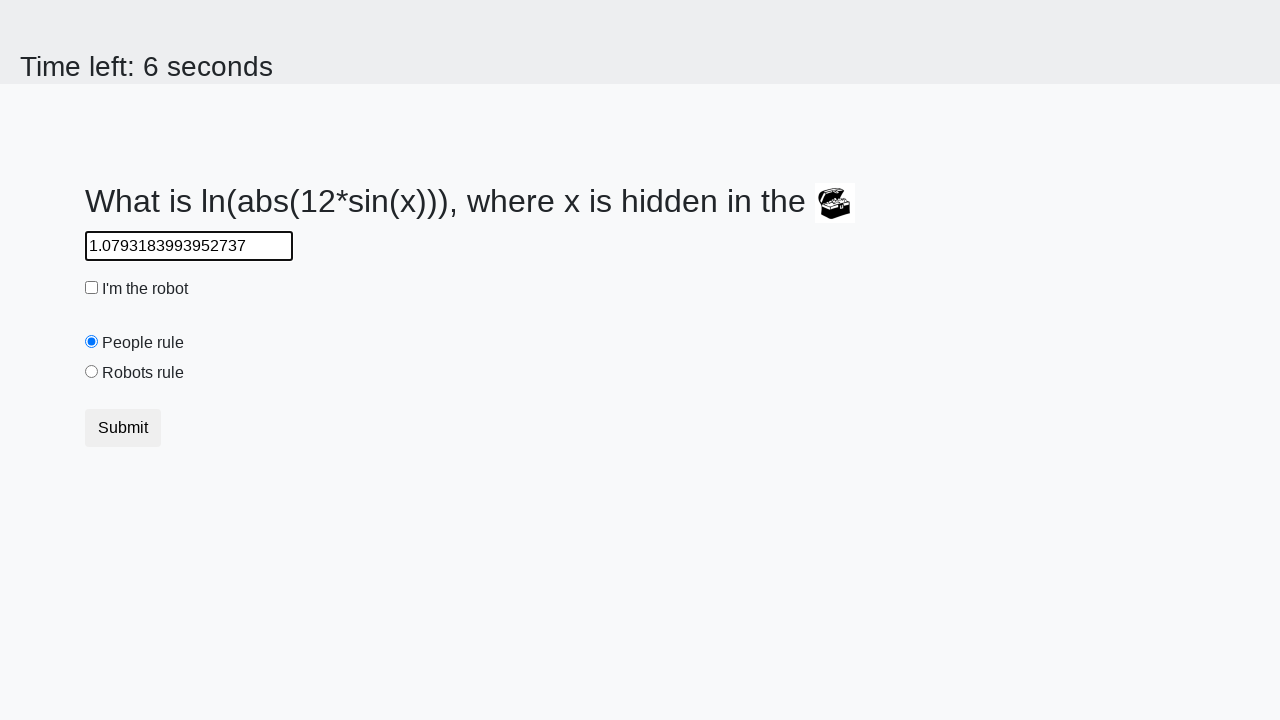

Checked the robot checkbox at (92, 288) on #robotCheckbox
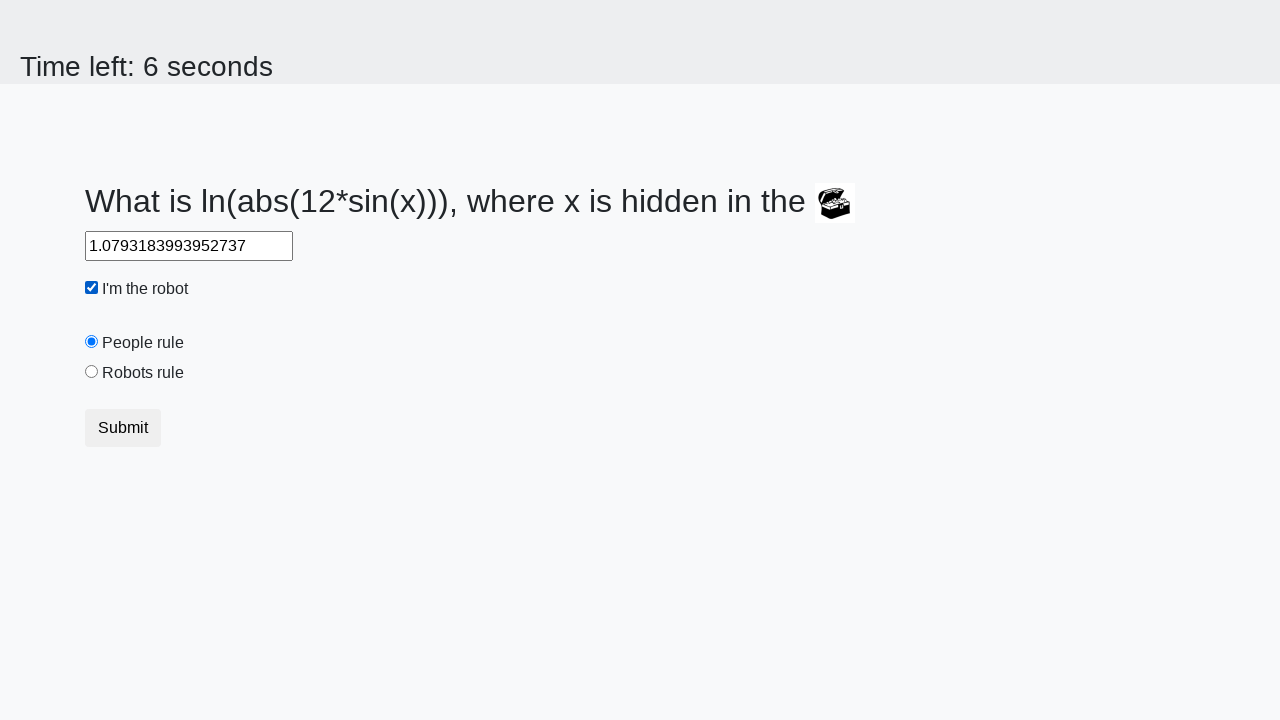

Selected the robots rule radio button at (92, 372) on #robotsRule
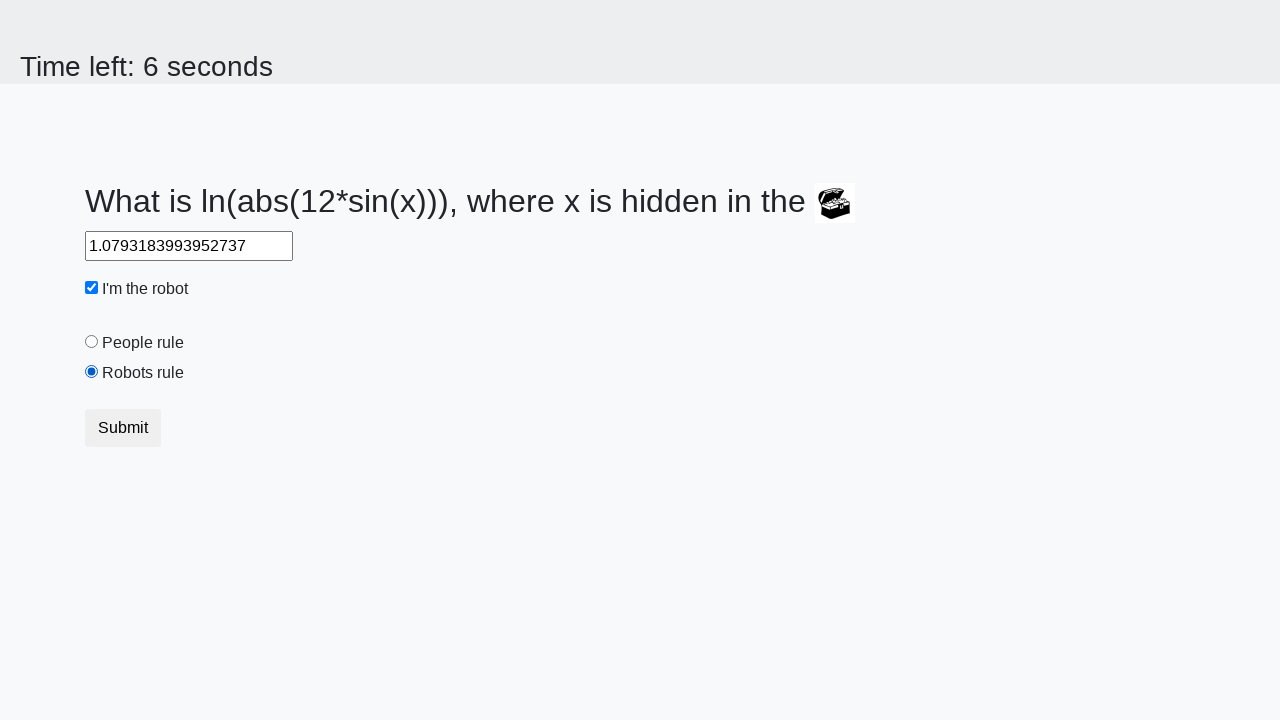

Clicked submit button to complete form at (123, 428) on button
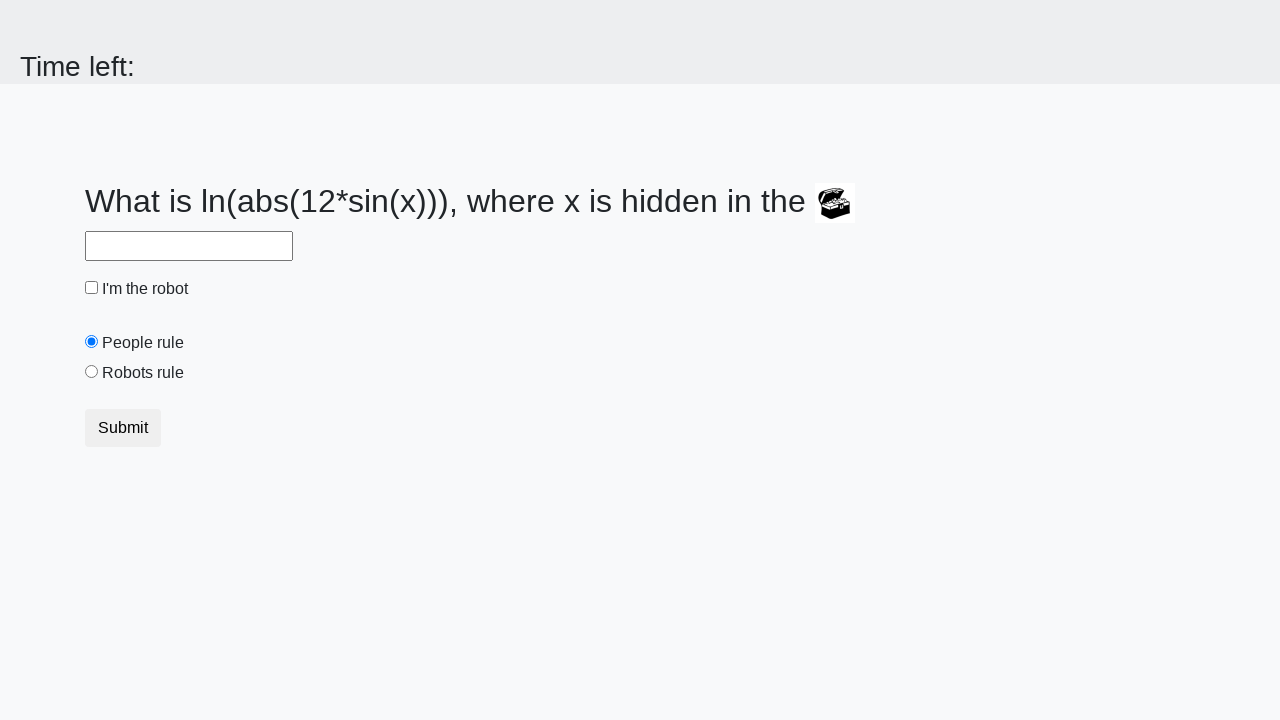

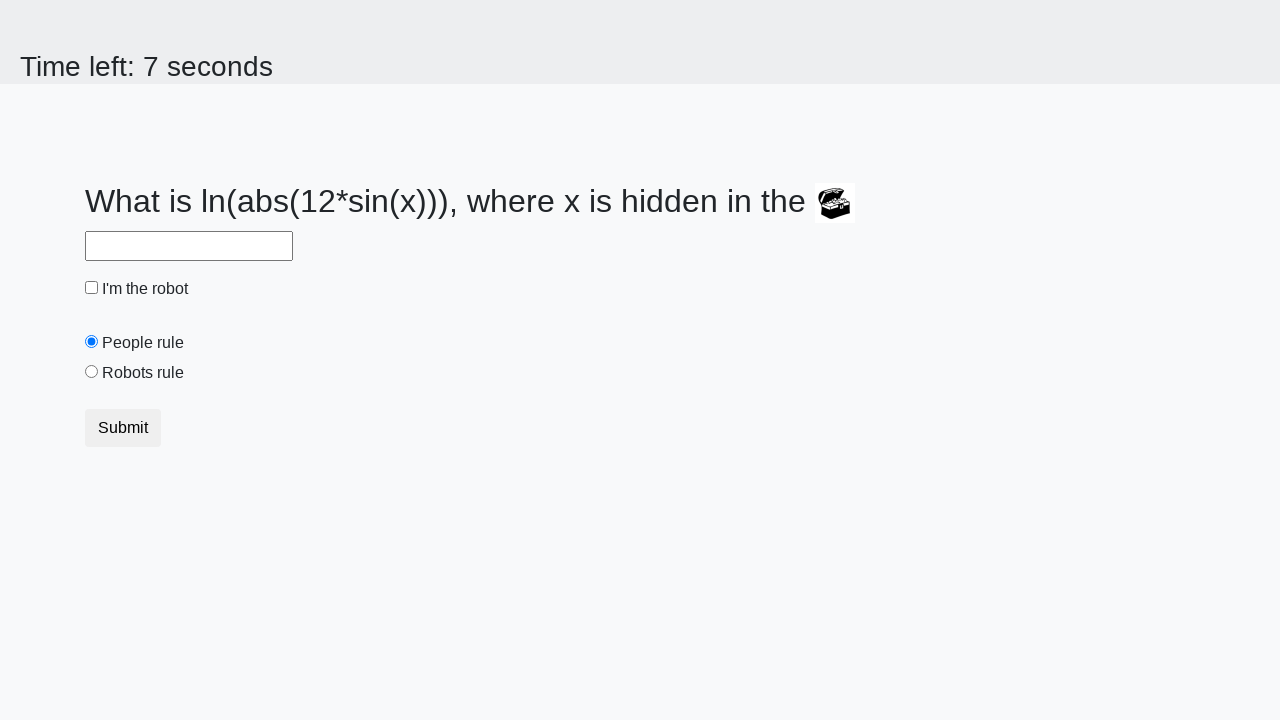